Performs drag and drop operation by dragging an element from one location to another

Starting URL: https://crossbrowsertesting.github.io/drag-and-drop

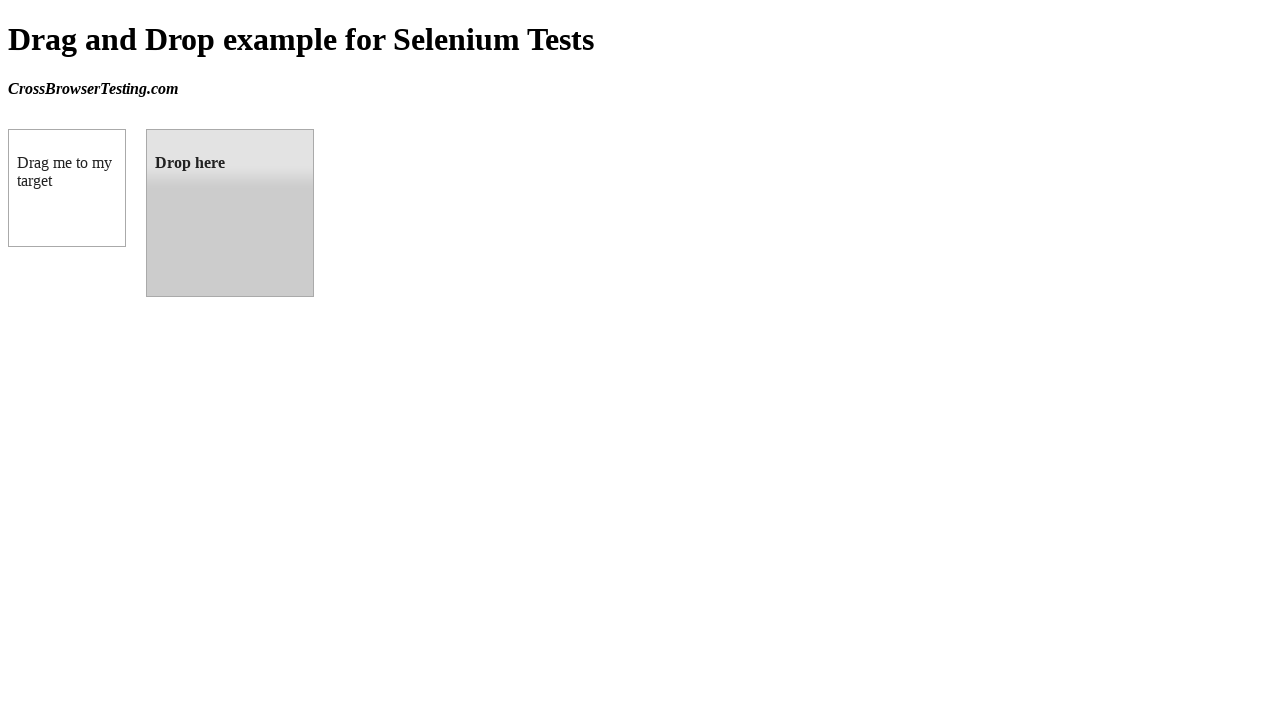

Located draggable element
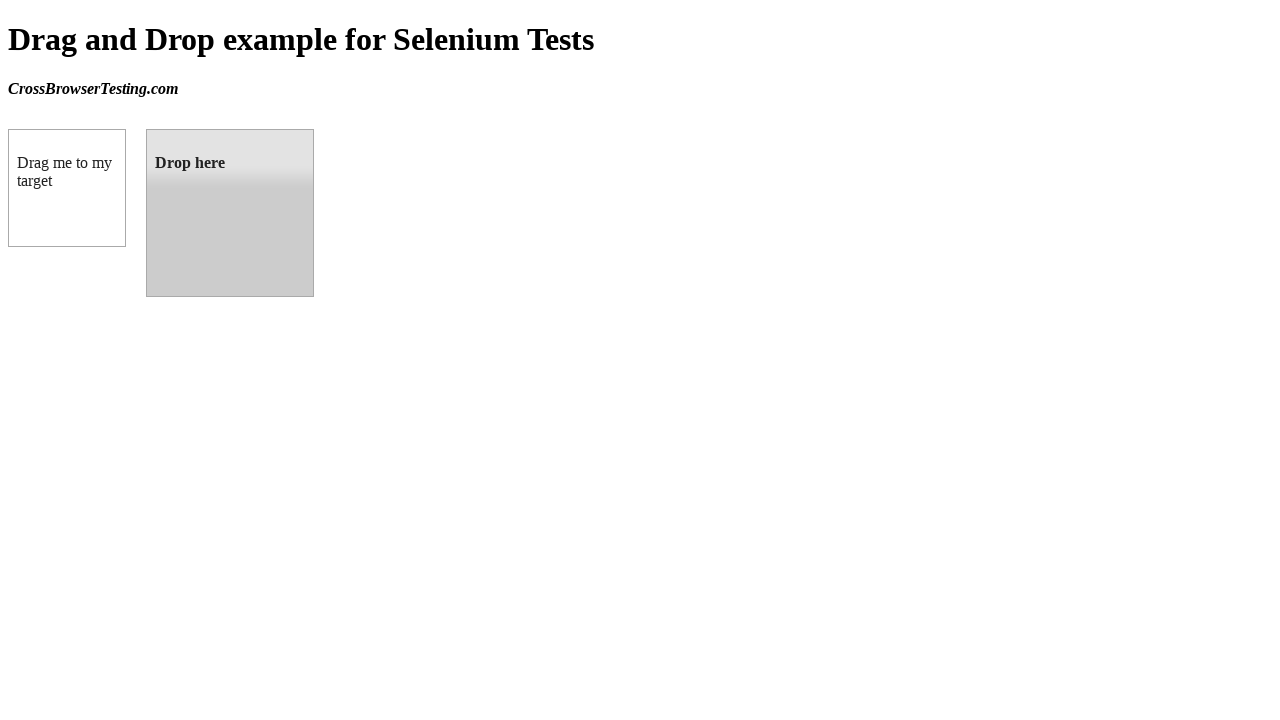

Located droppable element
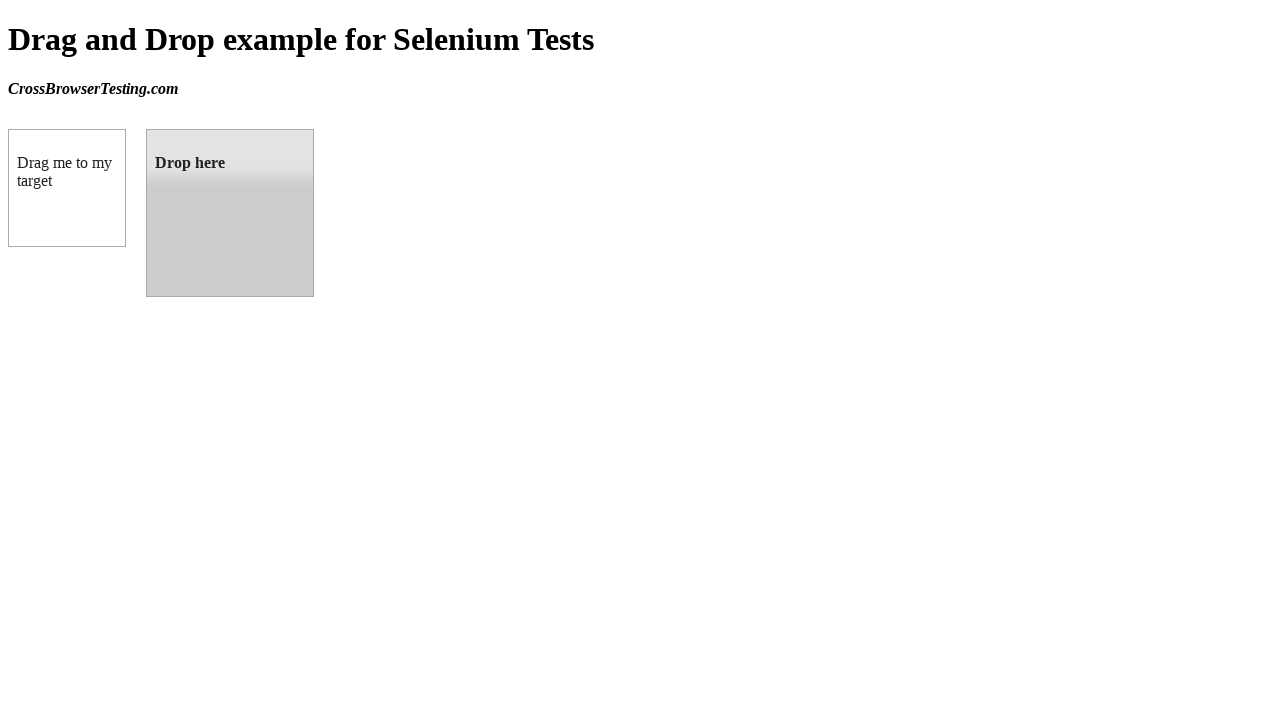

Dragged element from one location to another at (230, 213)
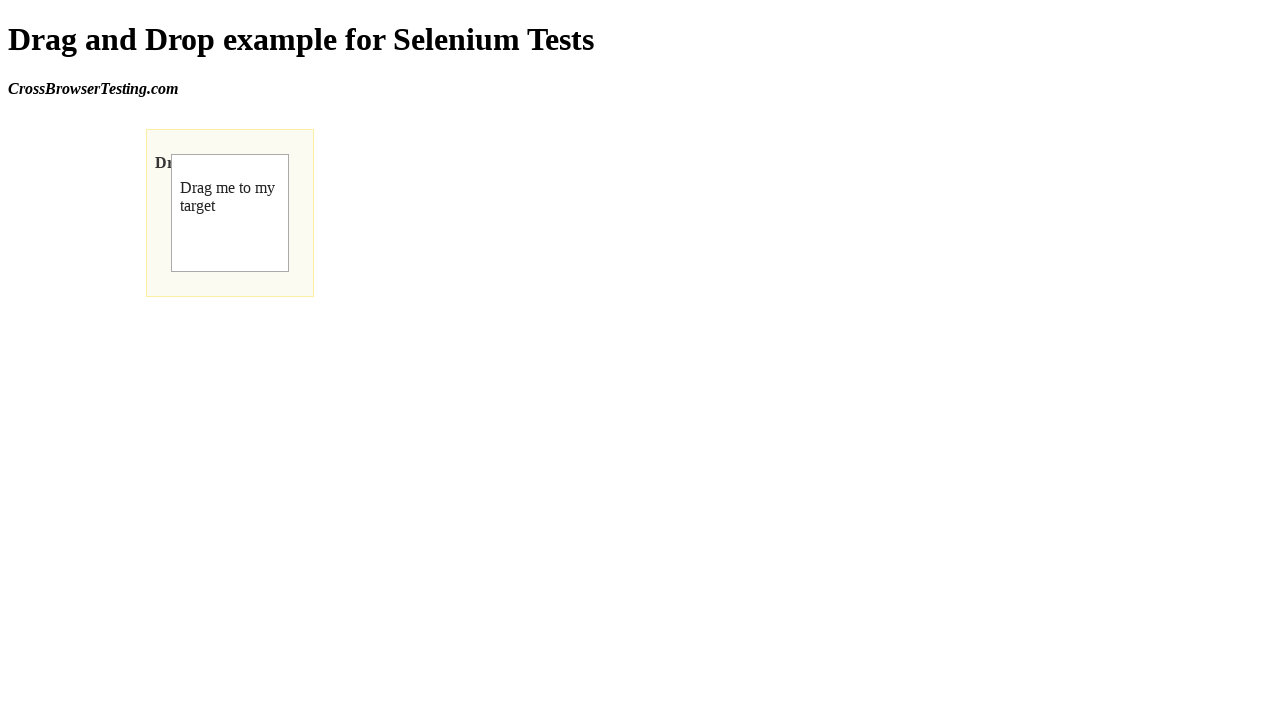

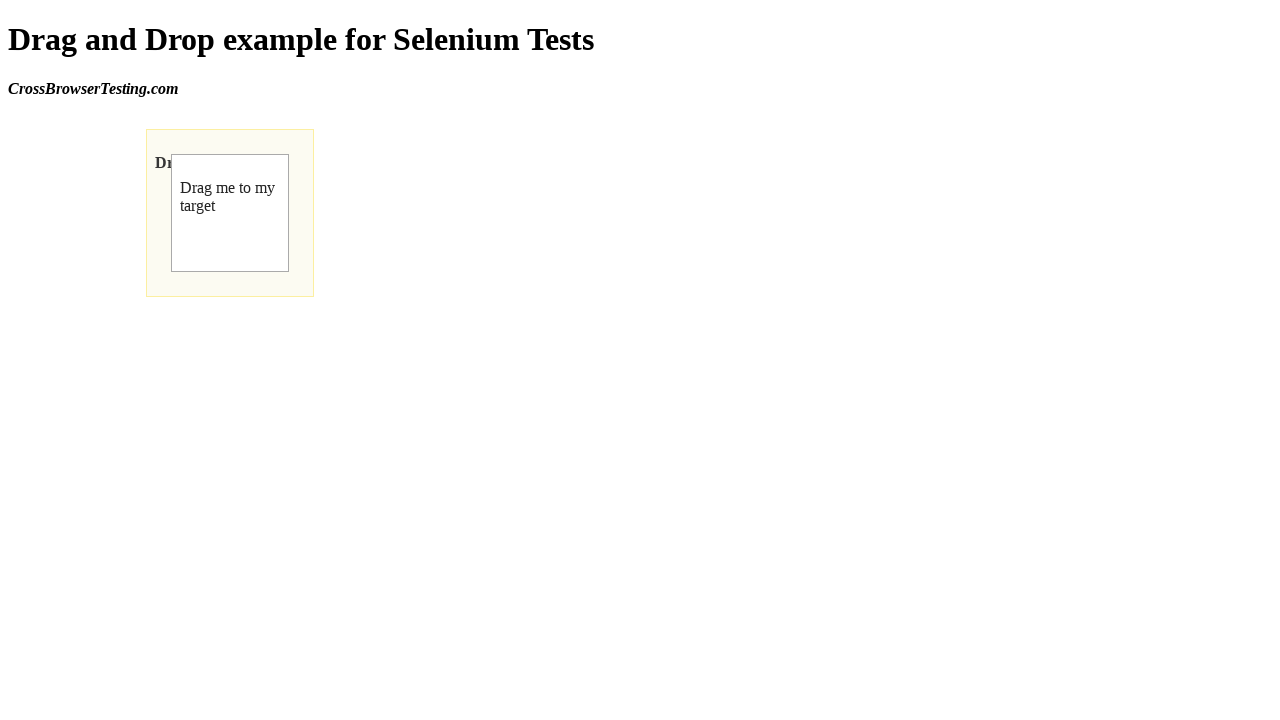